Tests mouse hover and right-click (context click) interactions on a practice automation page by hovering over an element and then performing a context click on a link

Starting URL: https://rahulshettyacademy.com/AutomationPractice/

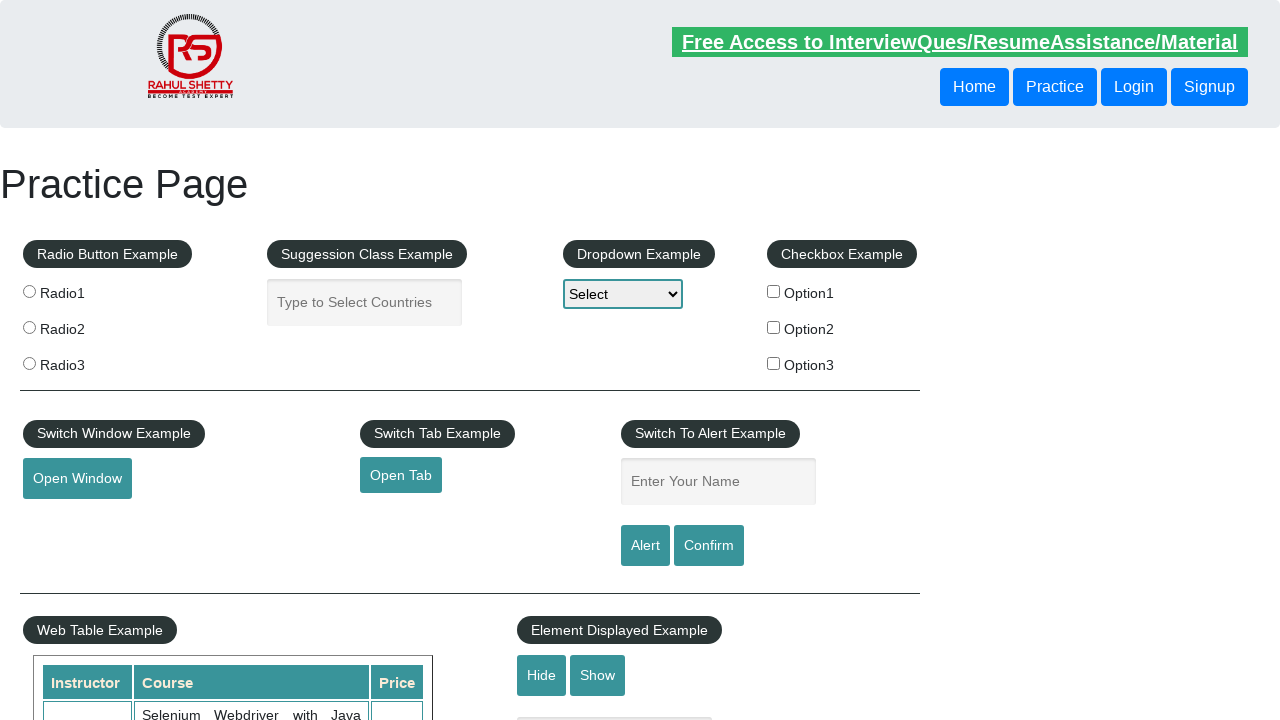

Hovered over the mouse hover element at (83, 361) on #mousehover
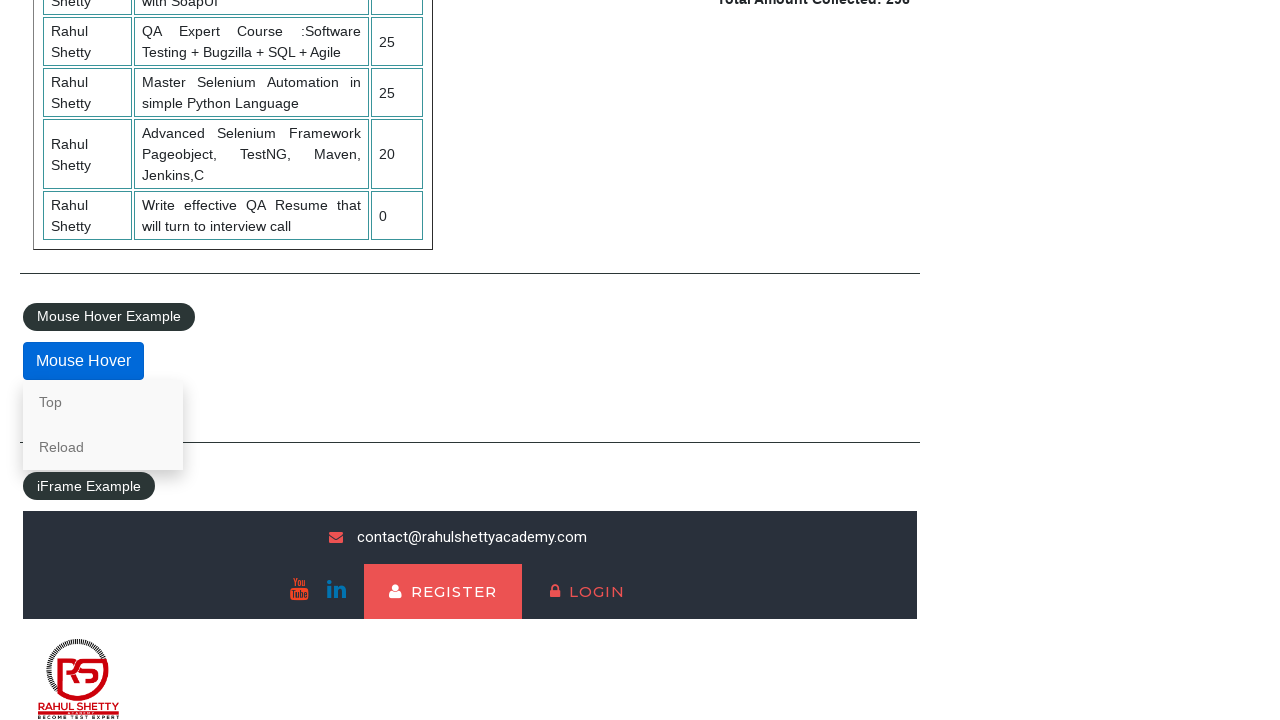

Right-clicked (context click) on the Top link at (103, 402) on //a[@href='#top']
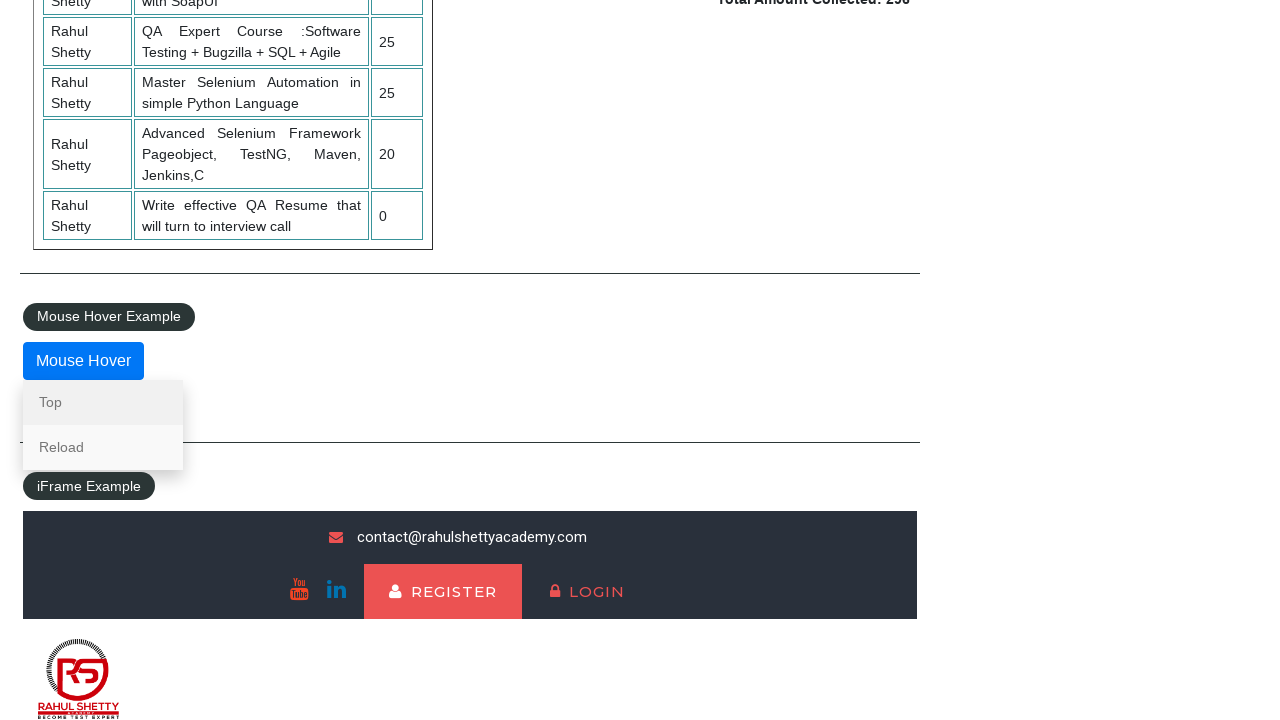

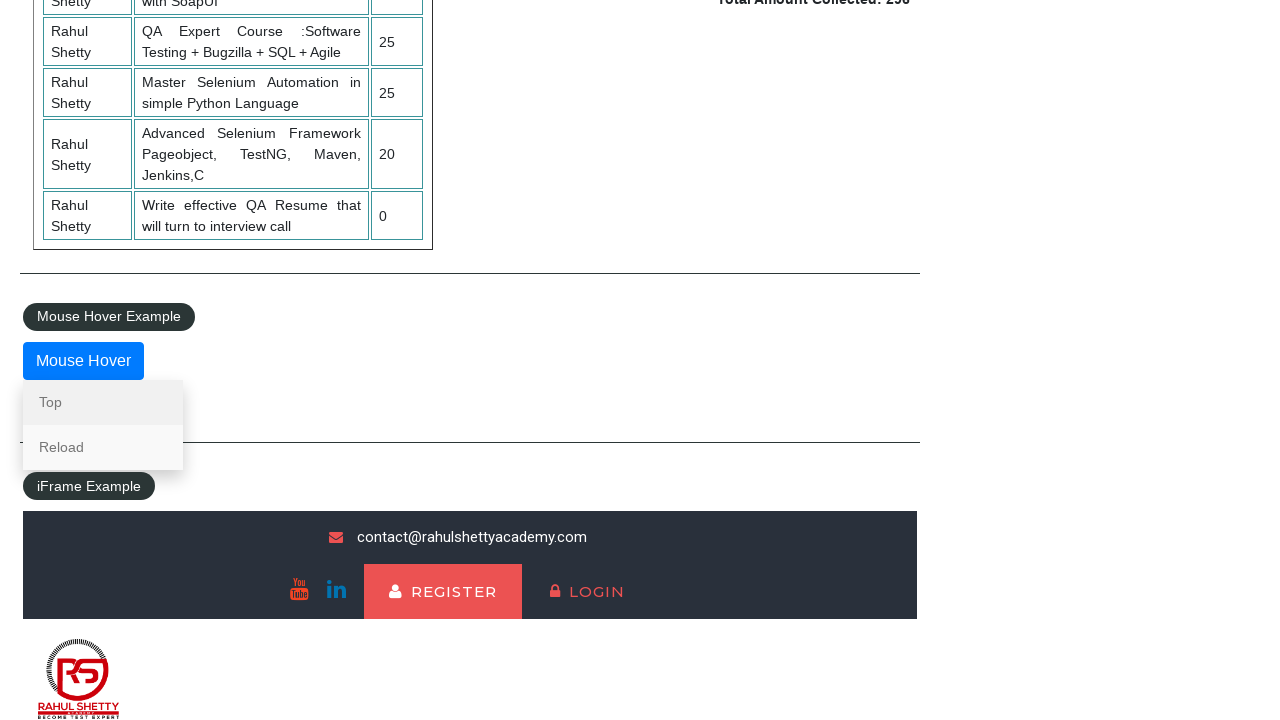